Tests hover functionality by hovering over an image to reveal a hidden link, then clicking on the revealed "View profile" link

Starting URL: https://the-internet.herokuapp.com/hovers

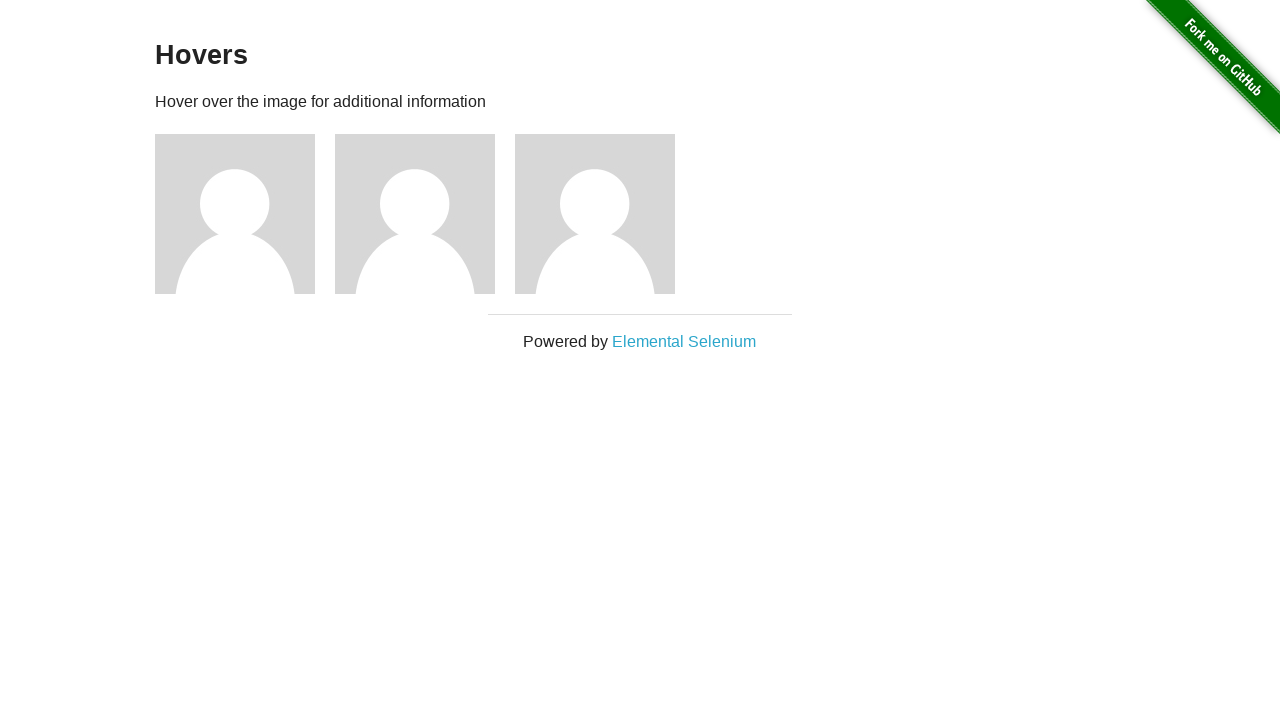

Located second user avatar image
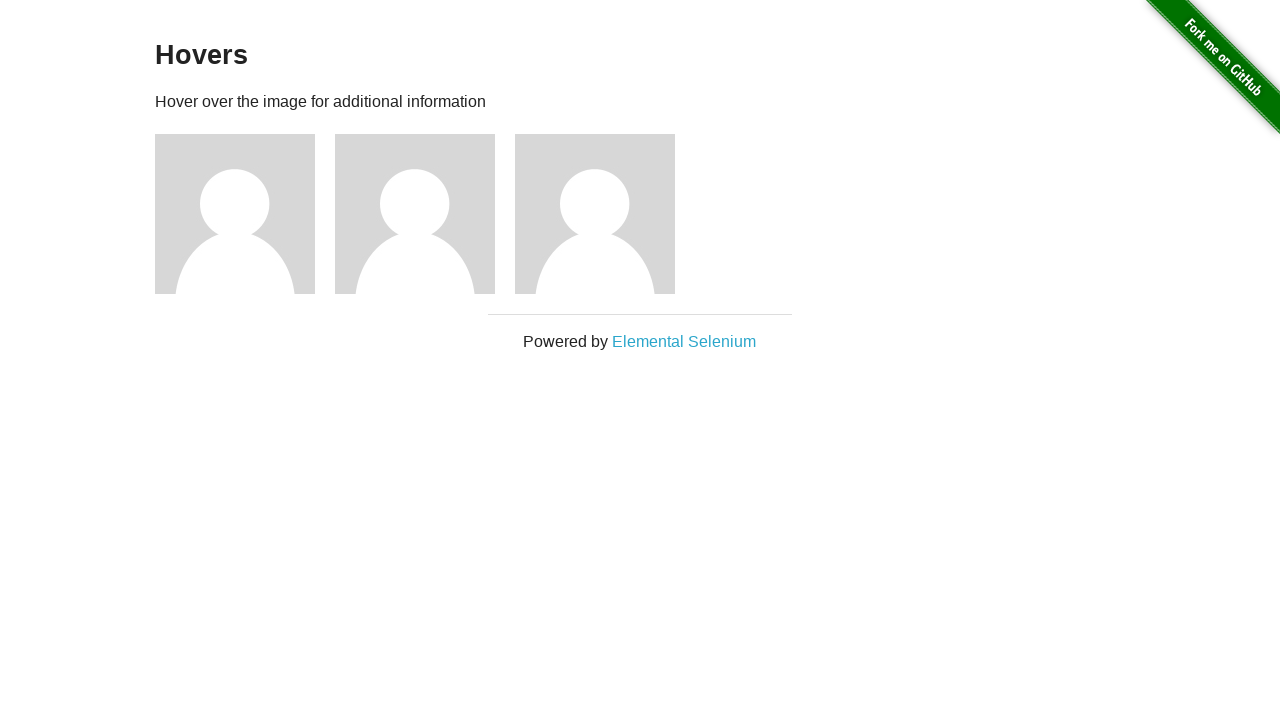

Hovered over second user avatar image to reveal View profile link at (415, 214) on (//img[@alt='User Avatar'])[2]
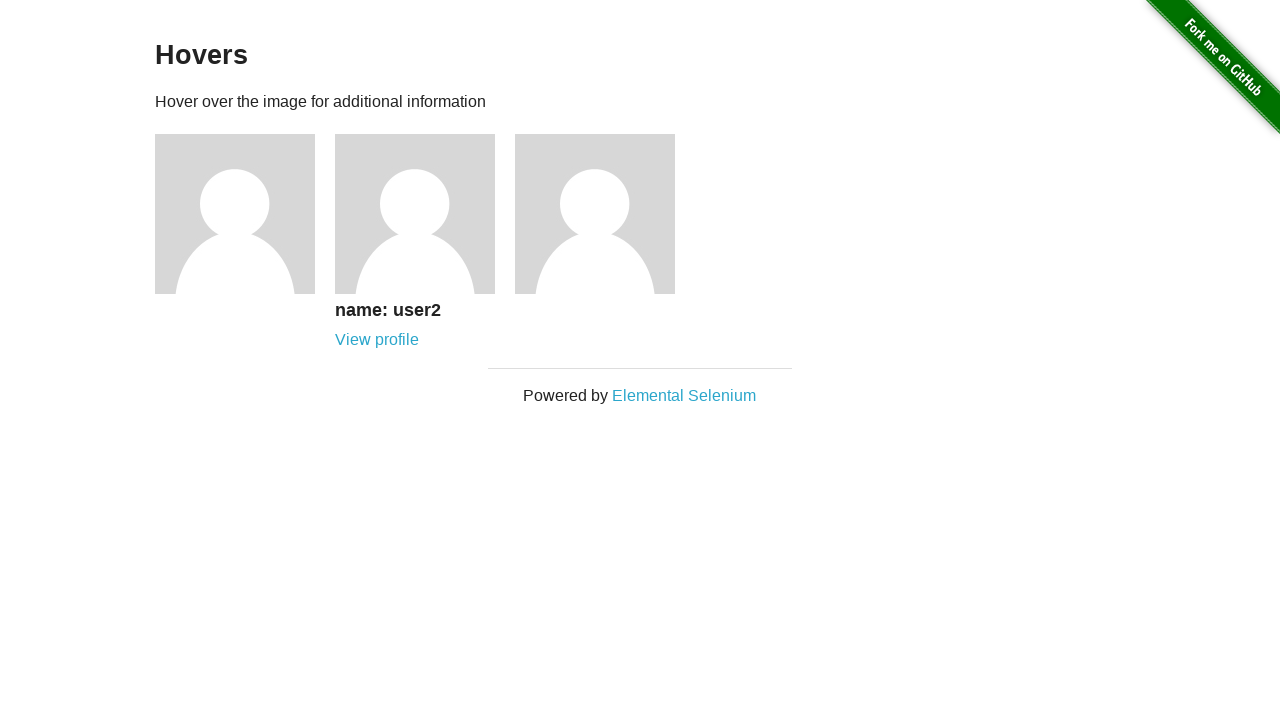

Clicked on revealed View profile link for second user at (377, 340) on (//a[text()='View profile'])[2]
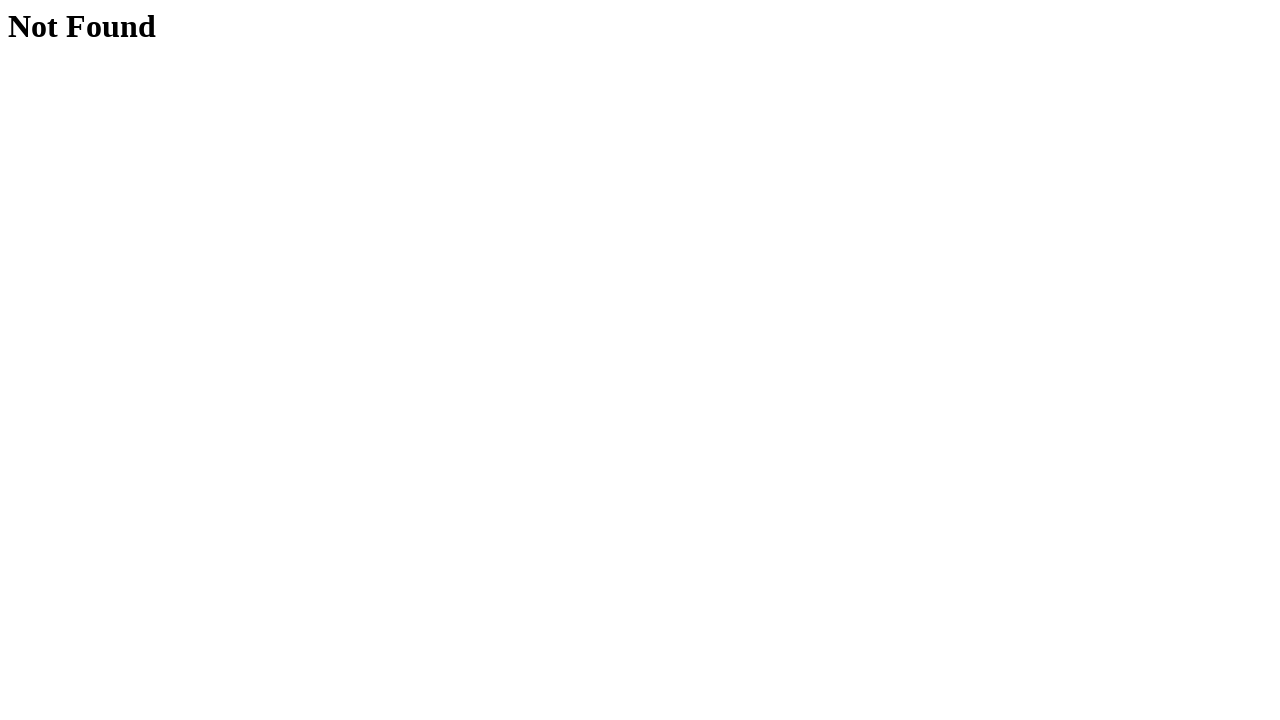

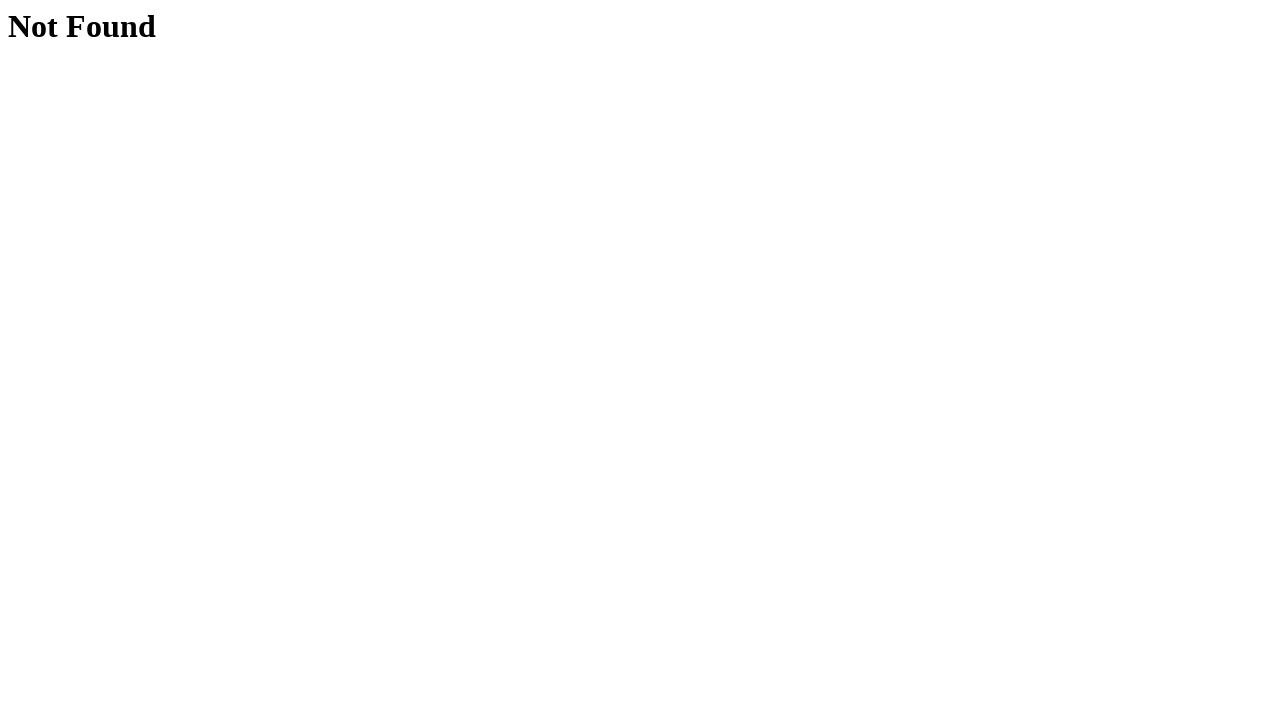